Tests advanced XPath selectors by filling multiple input fields using sibling and child relationships

Starting URL: http://syntaxprojects.com/advanceXpath.php

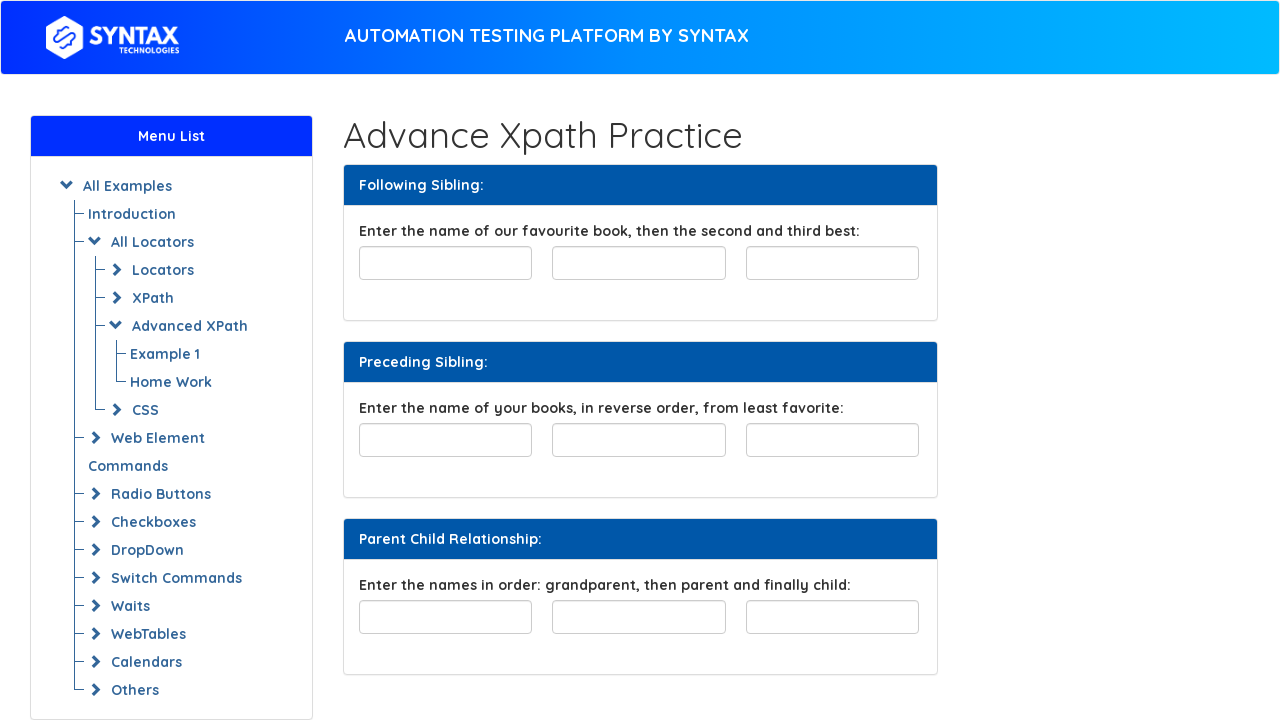

Filled input field following 'favourite-book' element with 'oliver twist' on //input[@id='favourite-book']/following-sibling::input[1]
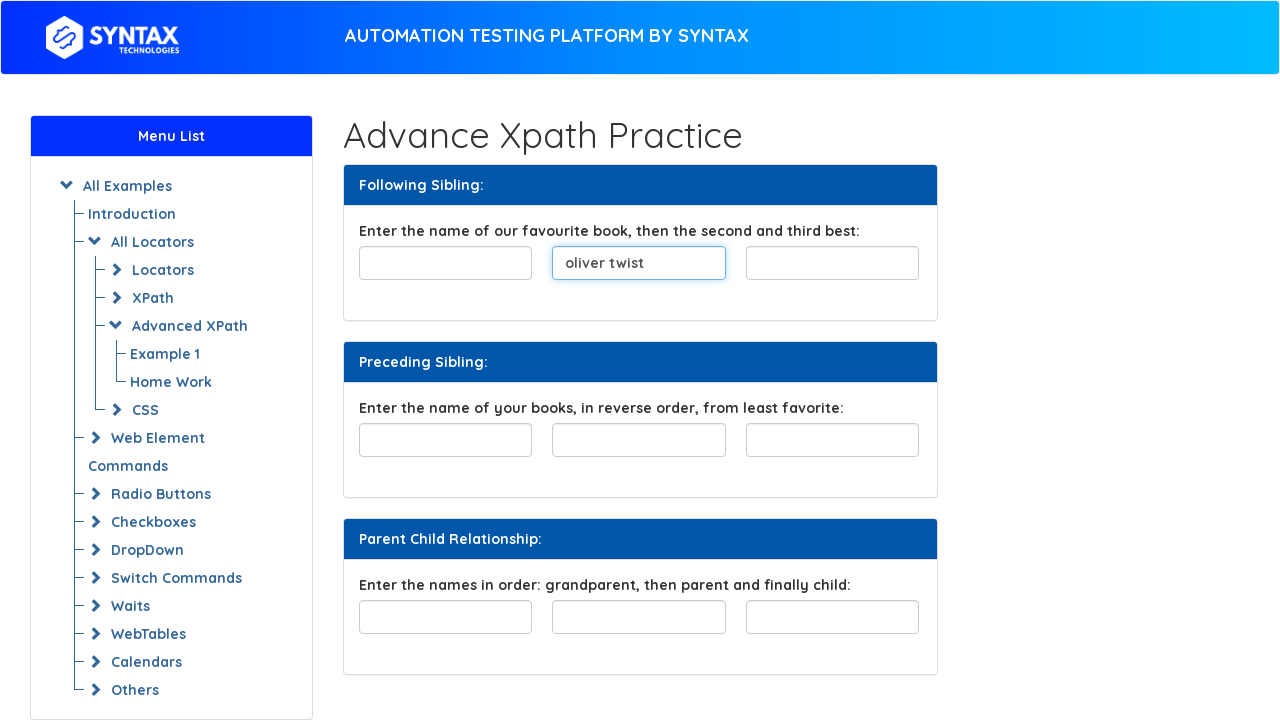

Filled input field 2 positions before 'least-favorite' element with 'textbook' on //input[@id='least-favorite']/preceding-sibling::input[2]
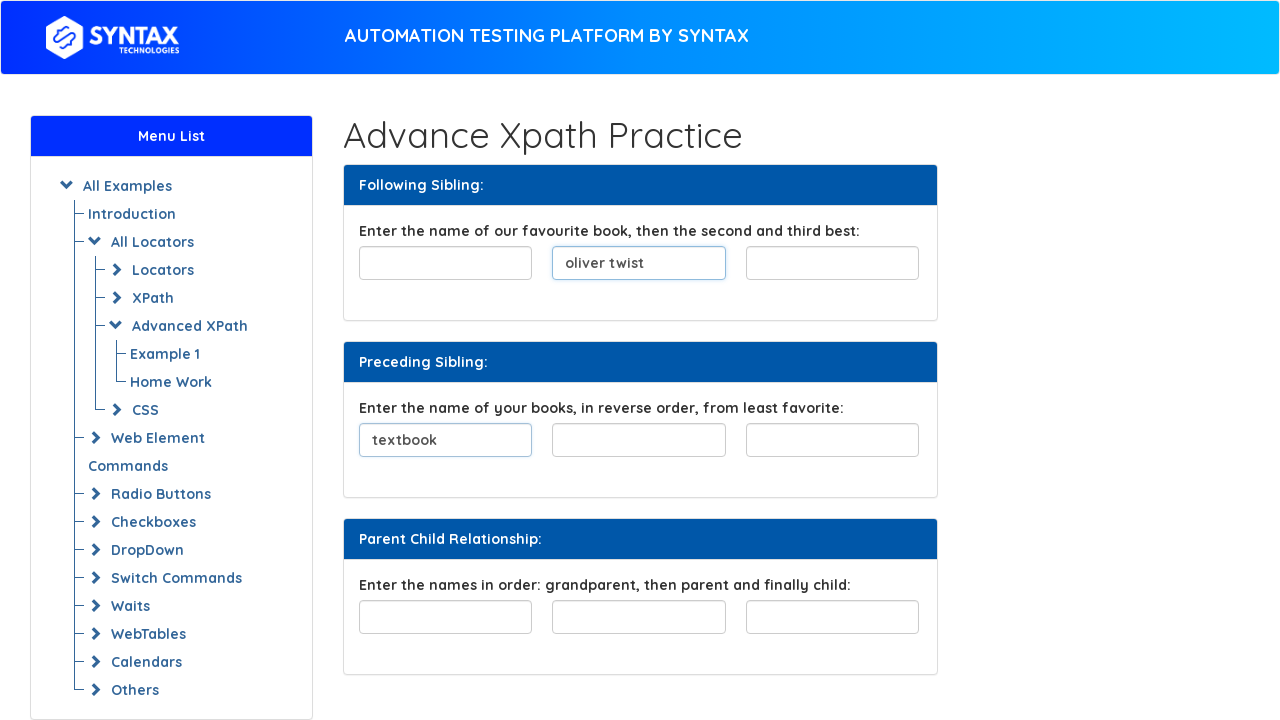

Filled third child input of familyTree div with 'book' on //div[@id='familyTree']/child::input[3]
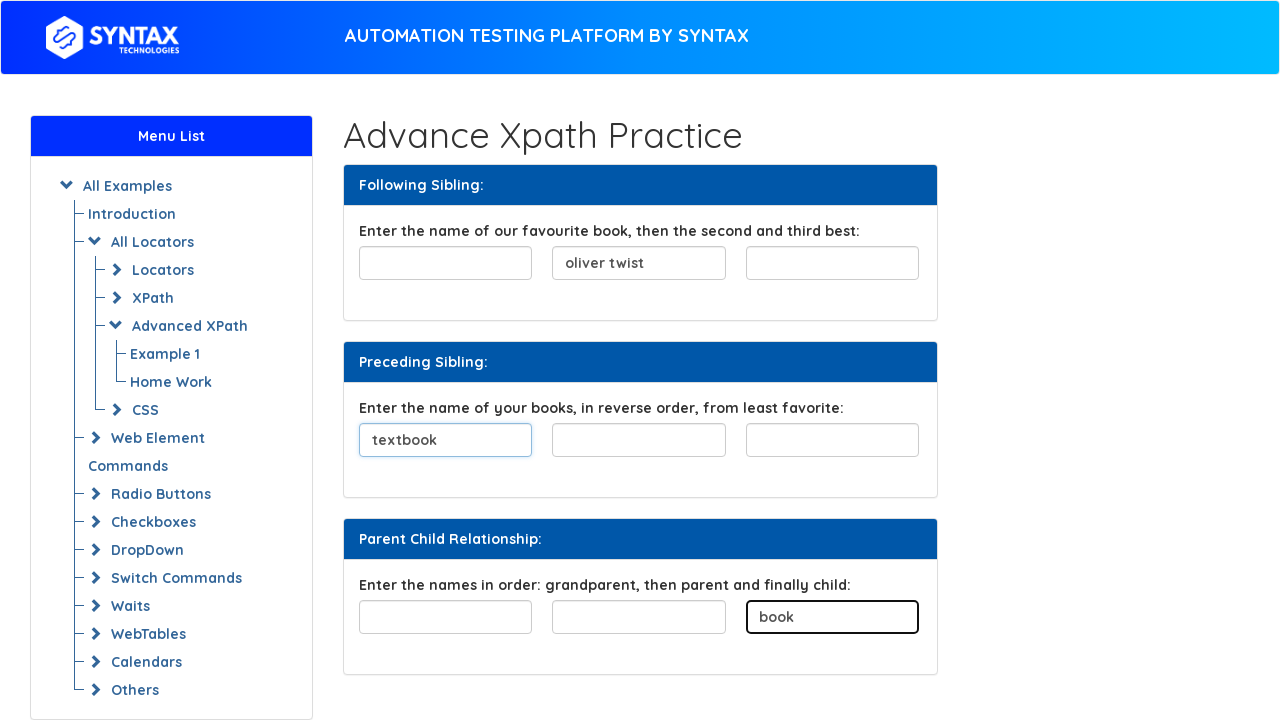

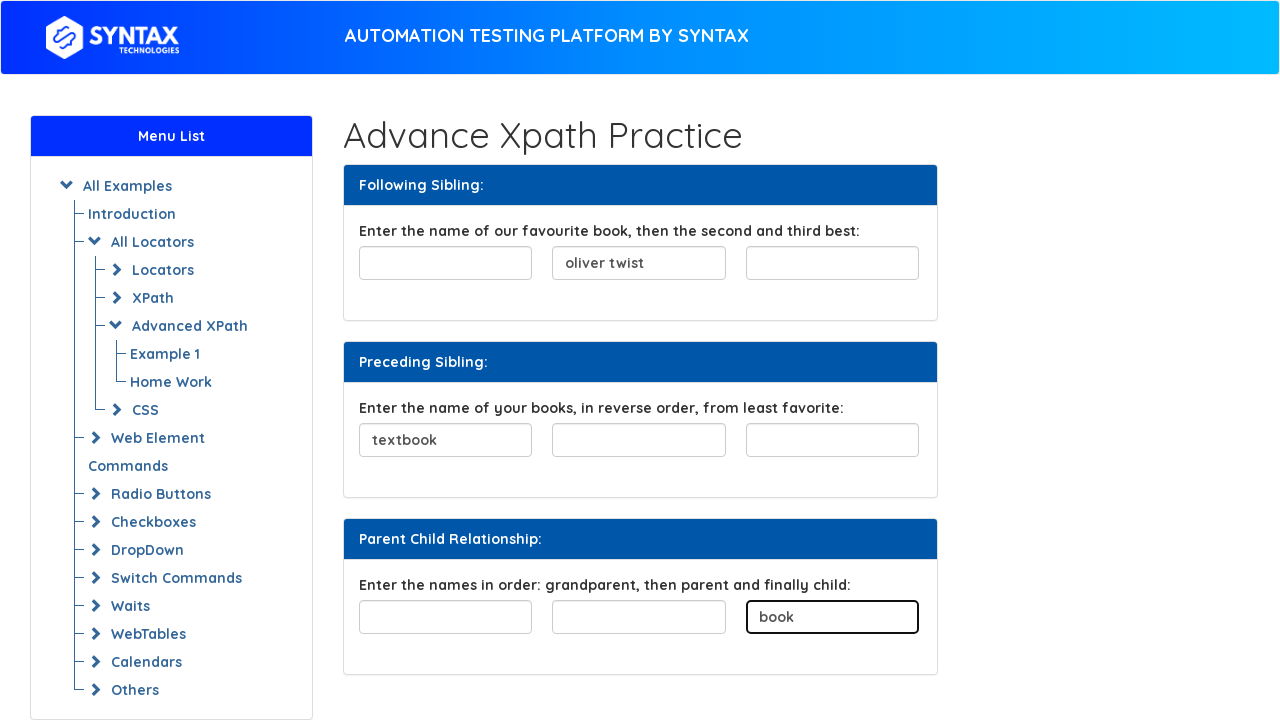